Tests JavaScript Confirm dialog by clicking a button that triggers a confirm dialog, accepting it, and verifying the result message.

Starting URL: https://the-internet.herokuapp.com/javascript_alerts

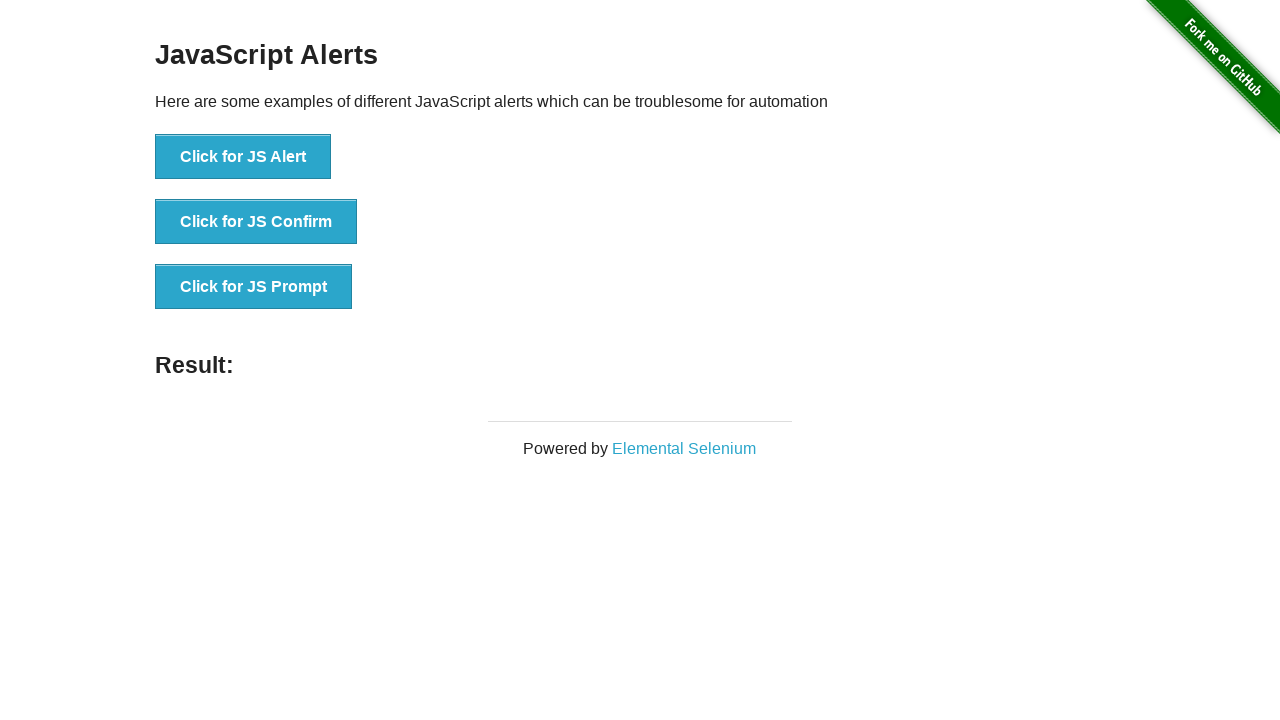

Set up dialog handler to accept confirm dialogs
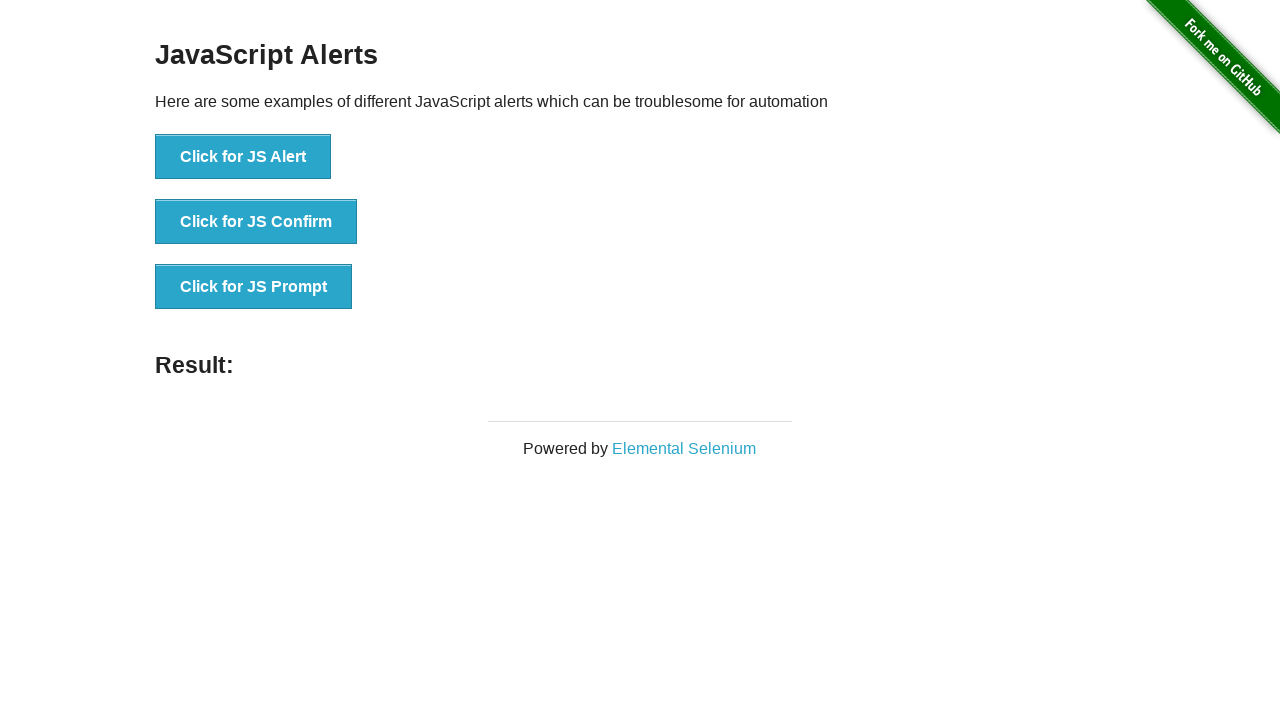

Clicked the JavaScript Confirm button at (256, 222) on button:has-text('Click for JS Confirm')
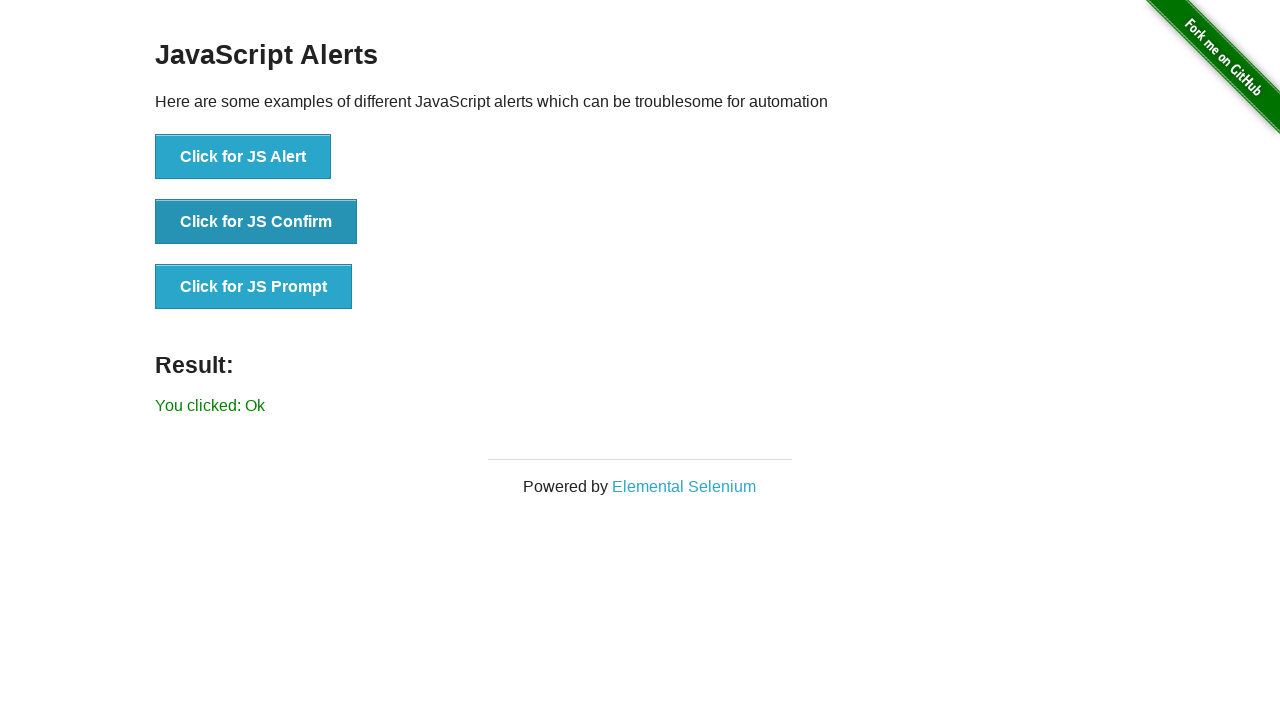

Verified the confirm dialog was accepted and result message displays 'You clicked: Ok'
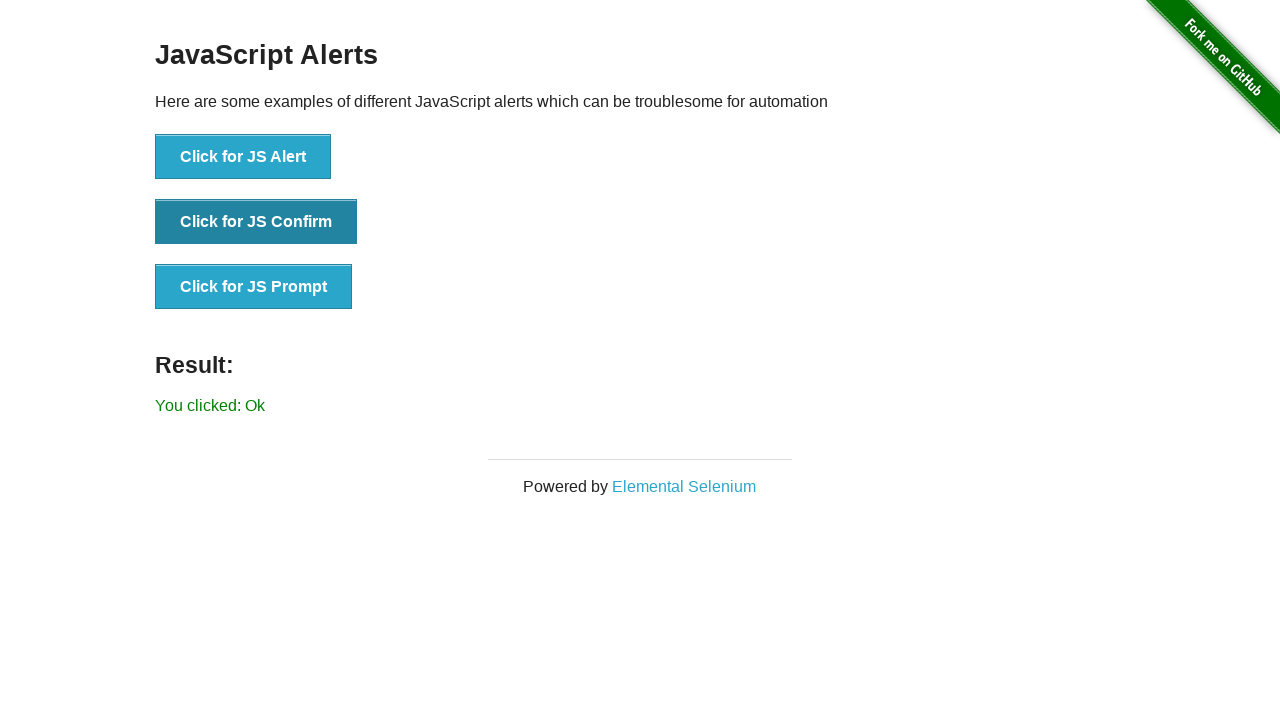

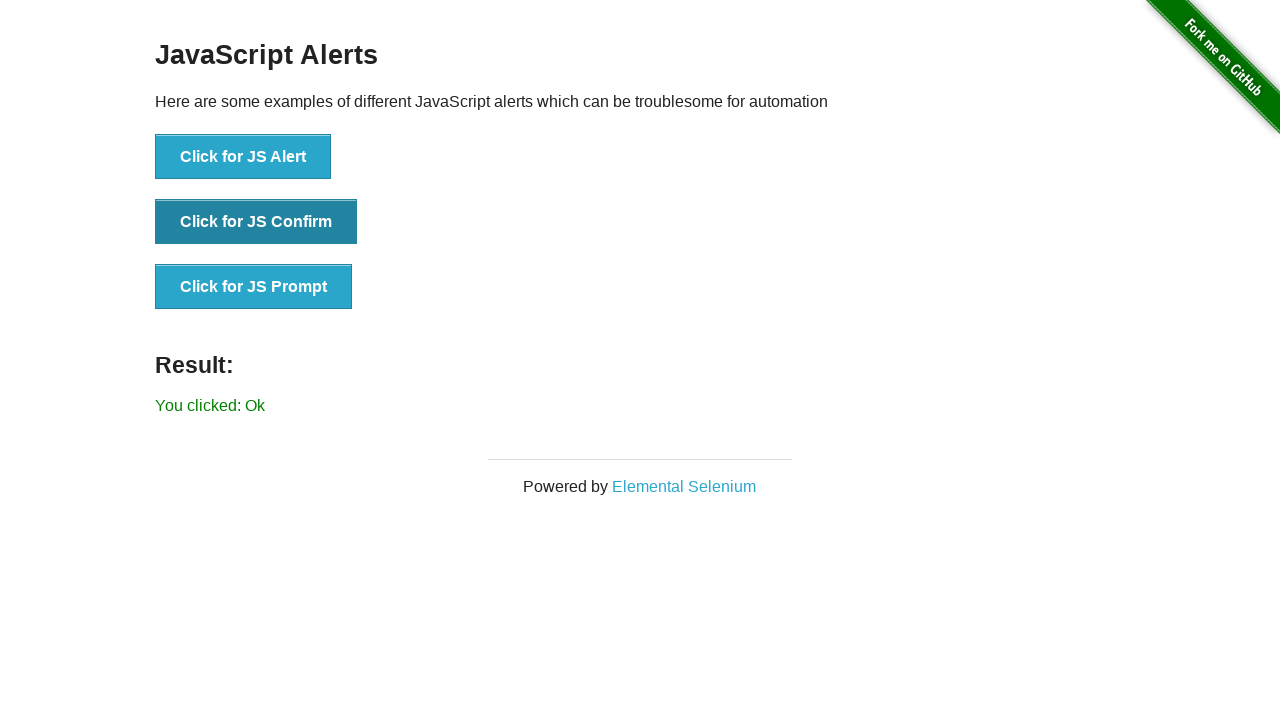